Navigates to W3Schools Java tutorial page and verifies that the page contains a JavaScript link by checking page content

Starting URL: https://www.w3schools.com/java/default.asp

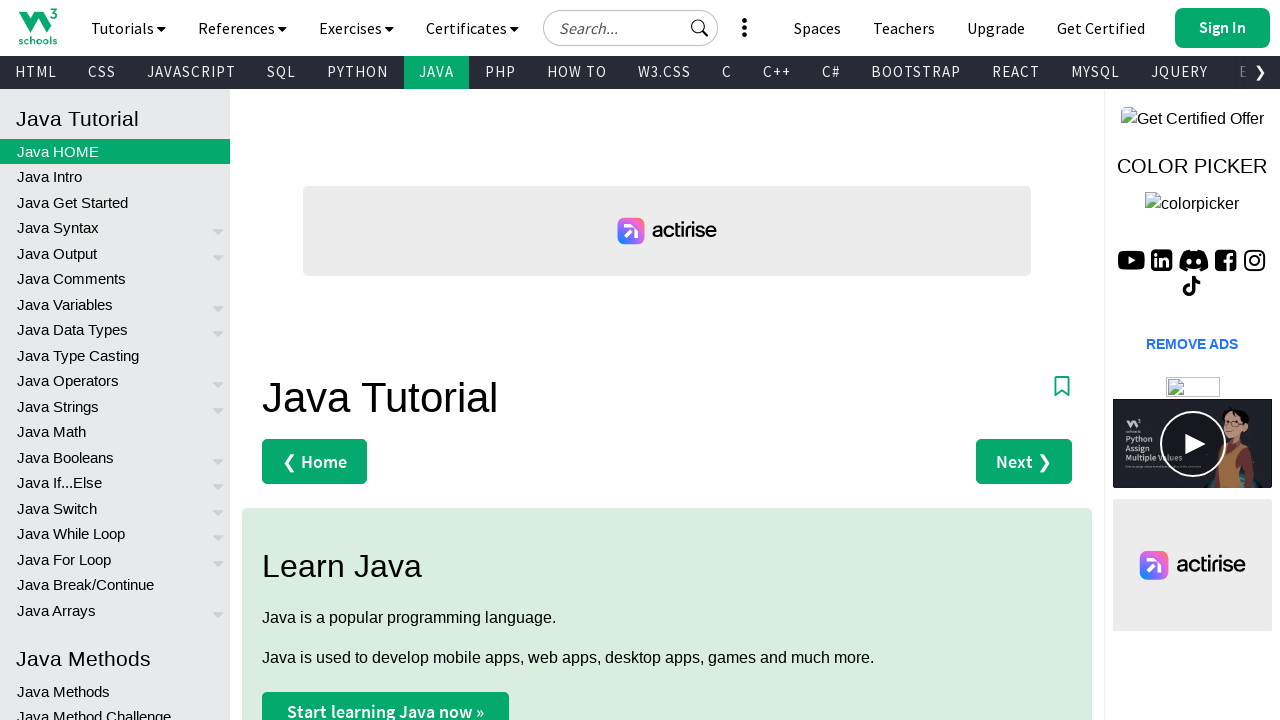

Navigated to W3Schools Java tutorial page
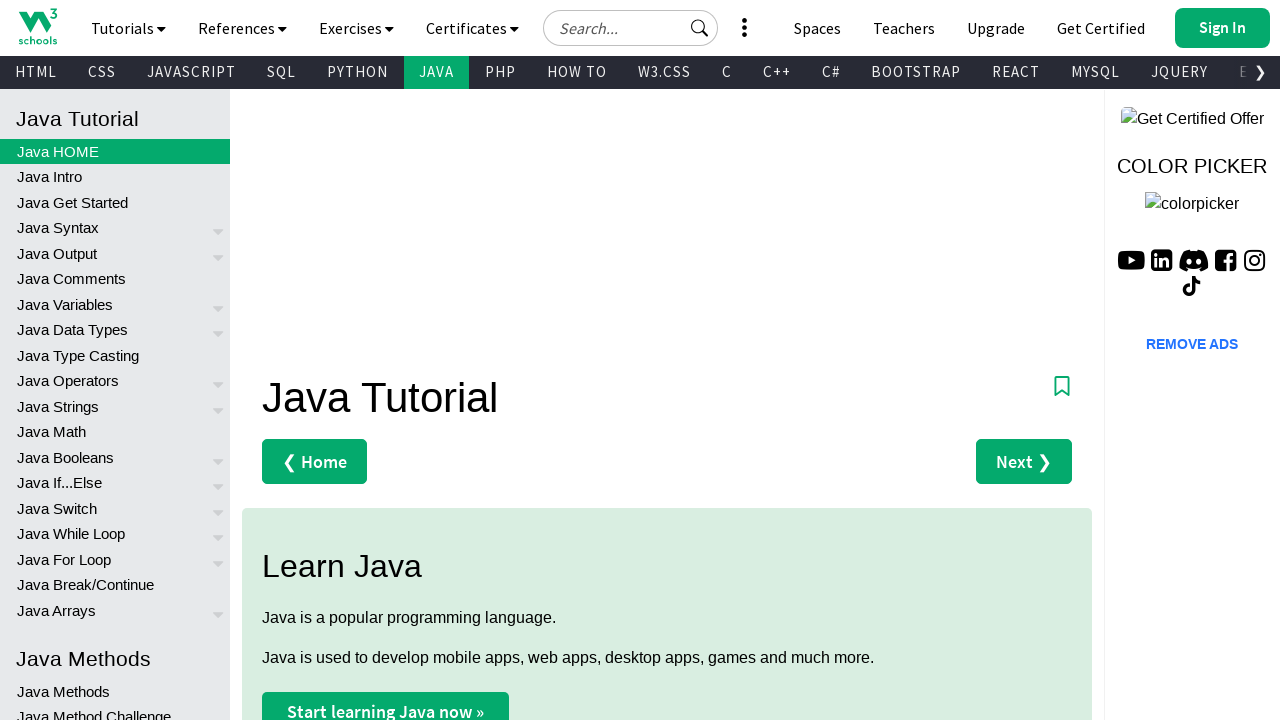

Page loaded and DOM content is ready
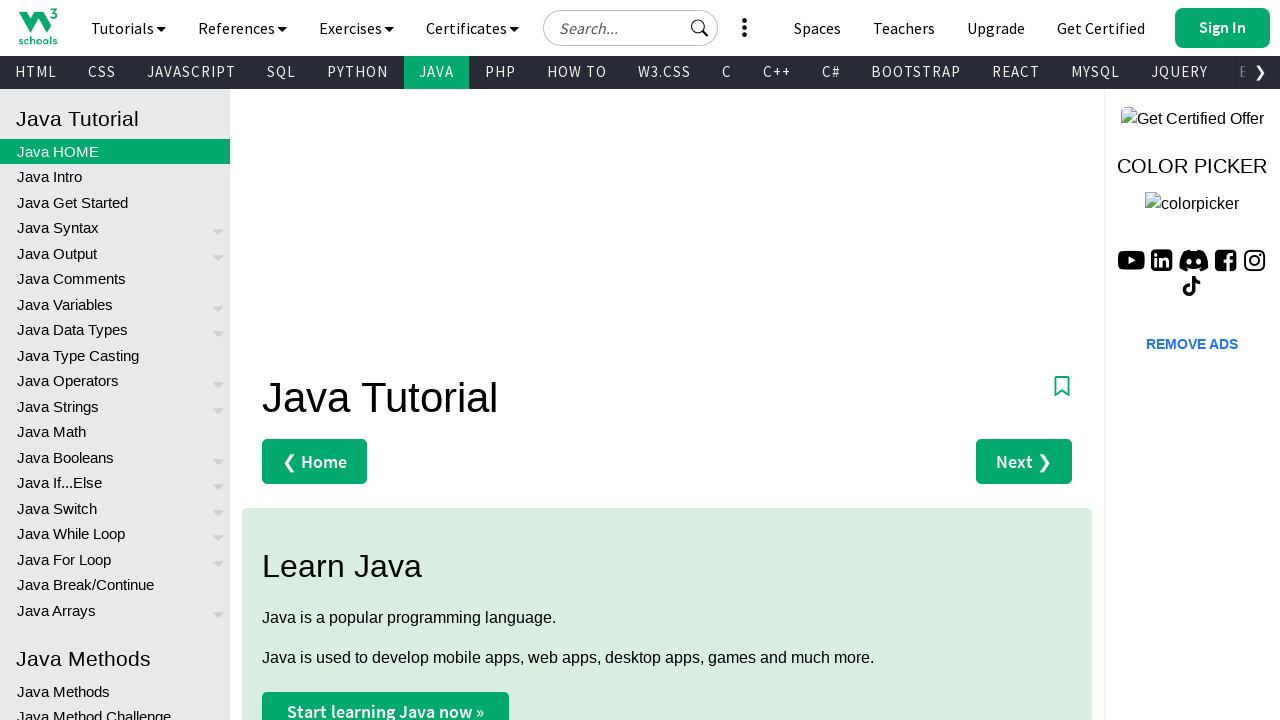

Verified that JAVASCRIPT link is present on the page
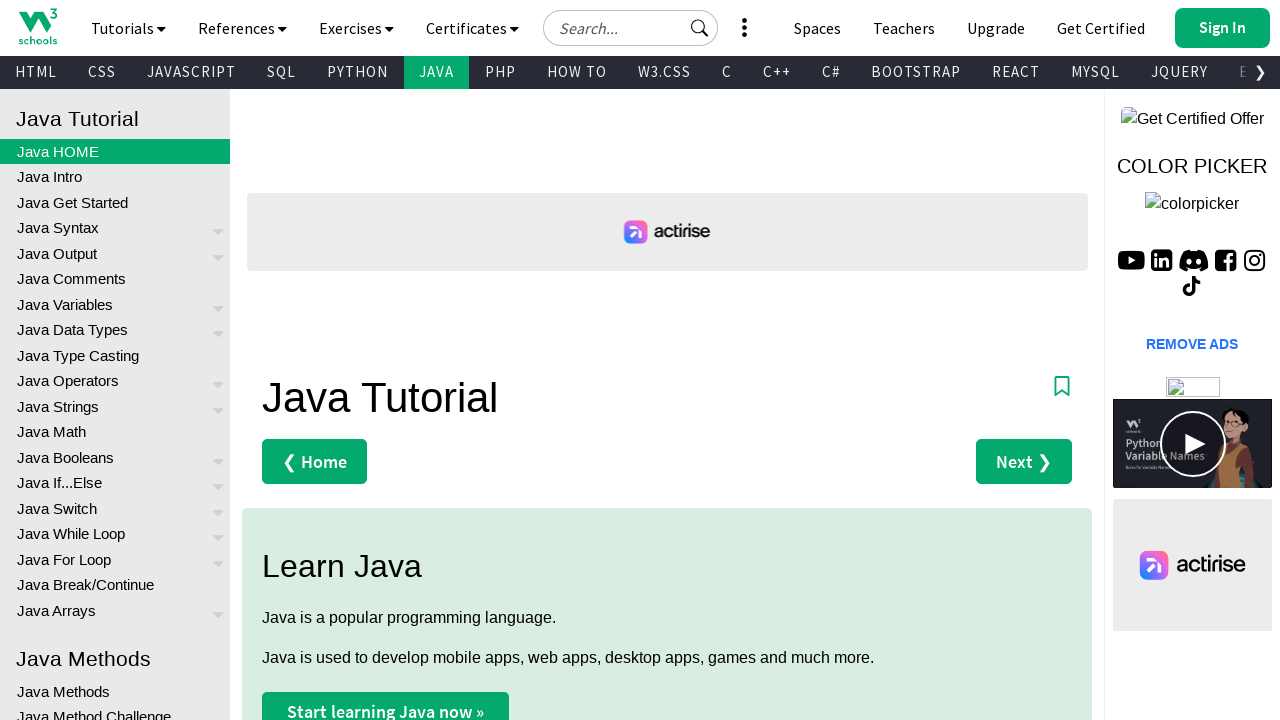

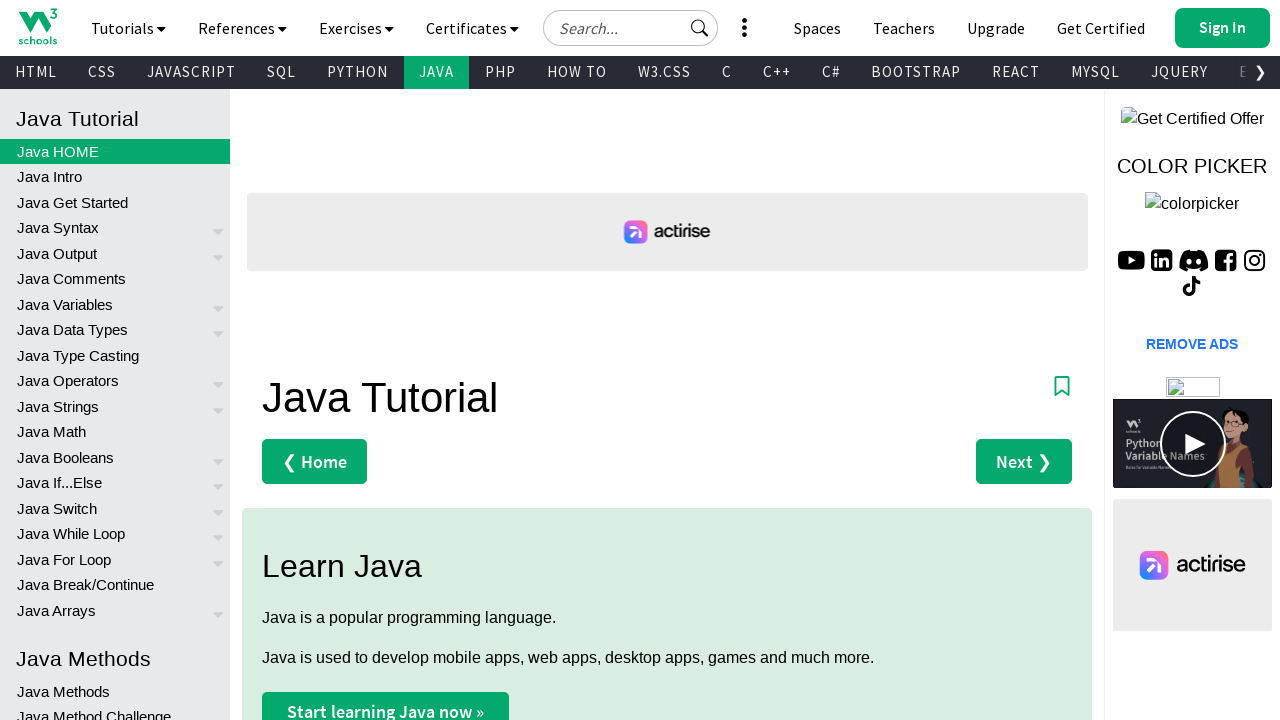